Tests web table sorting functionality by clicking on a column header and verifying the elements are sorted

Starting URL: https://rahulshettyacademy.com/seleniumPractise/#/offers

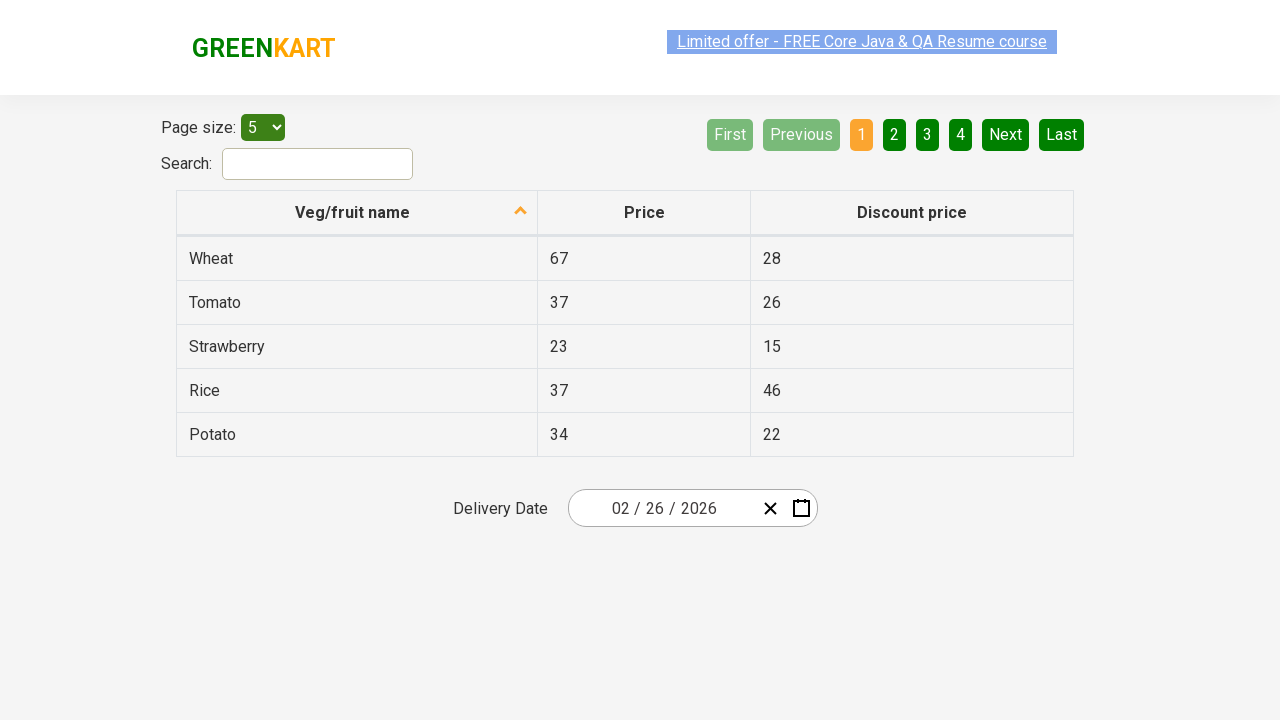

Clicked on first column header to sort table at (357, 213) on xpath=//tr/th[1]
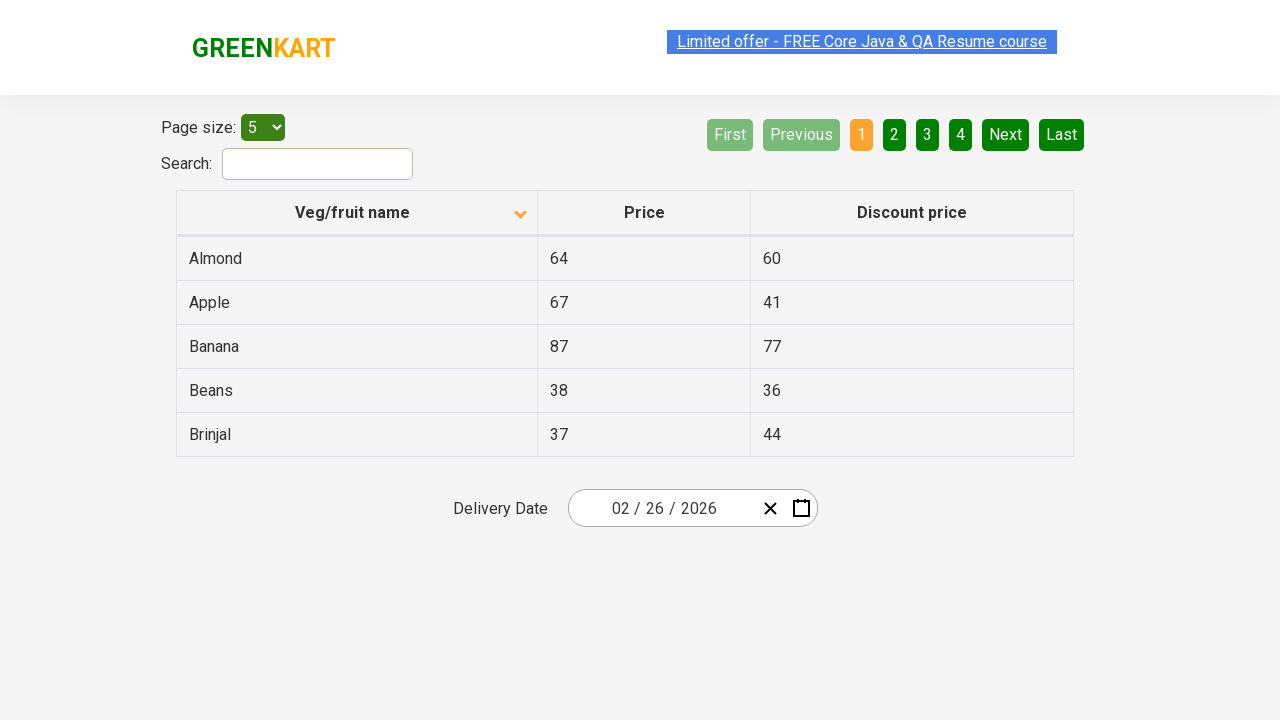

Table sorted and first column cells loaded
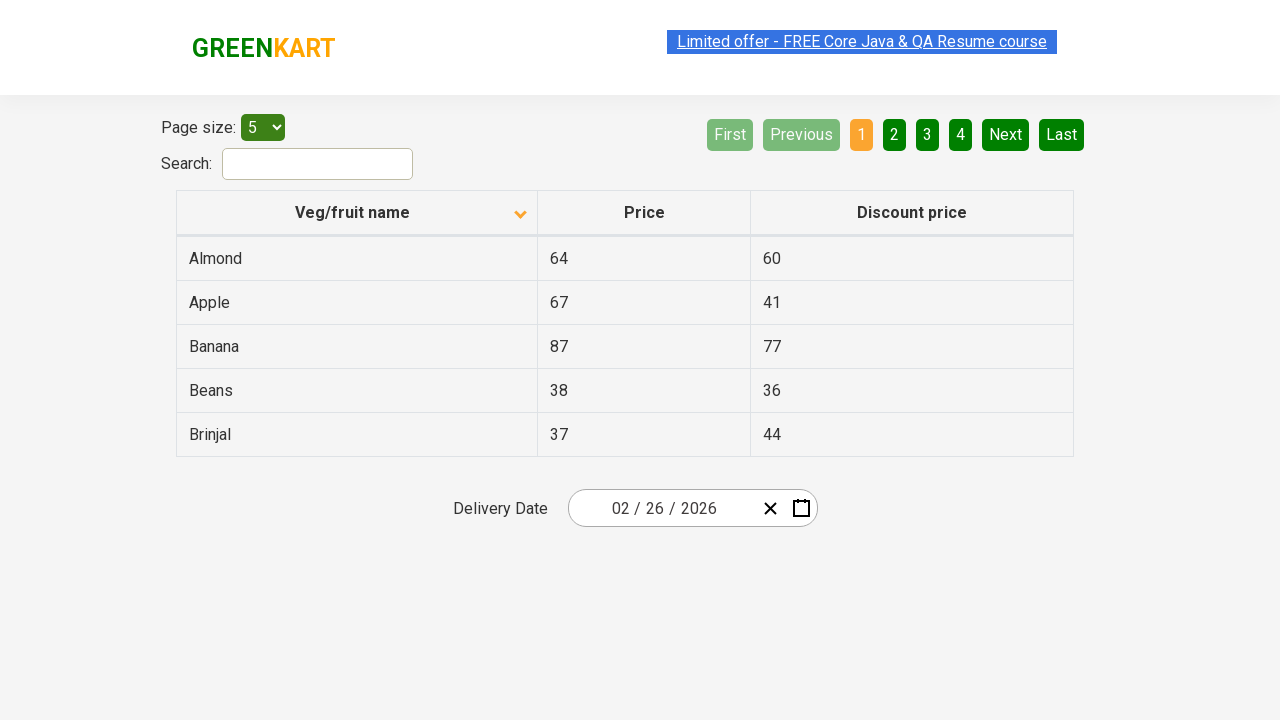

Retrieved all elements from first column to verify sorting
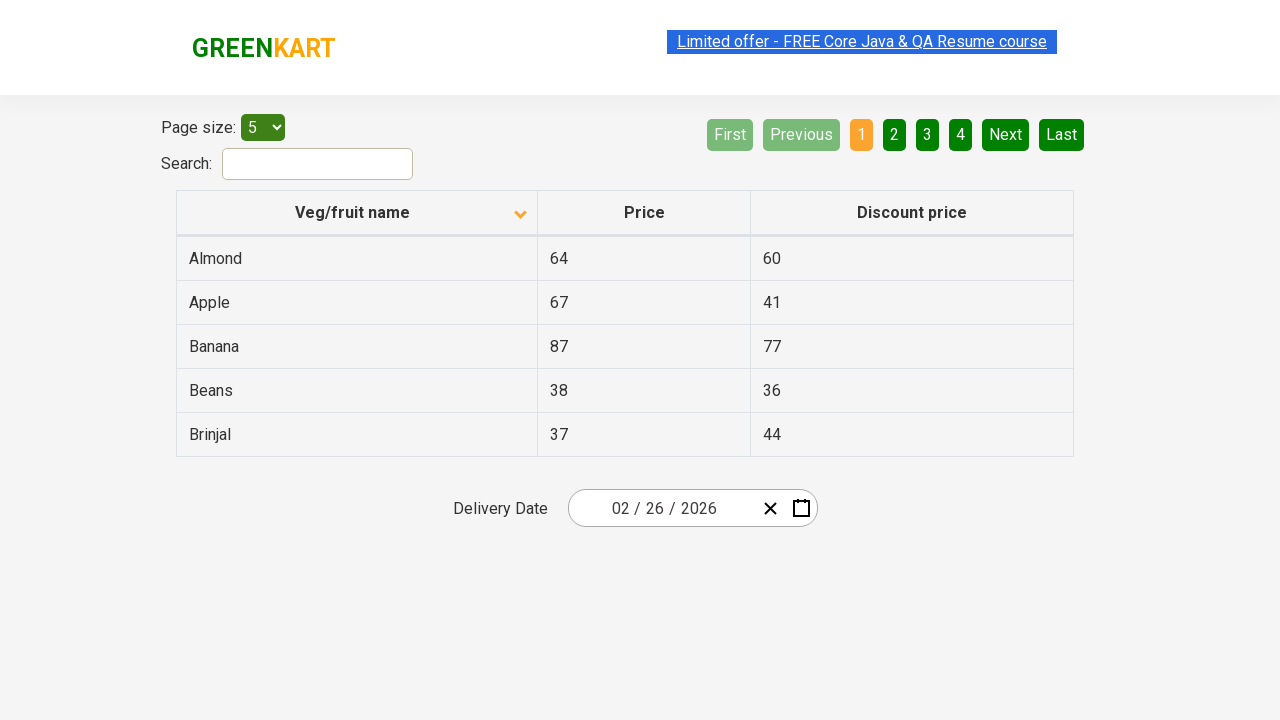

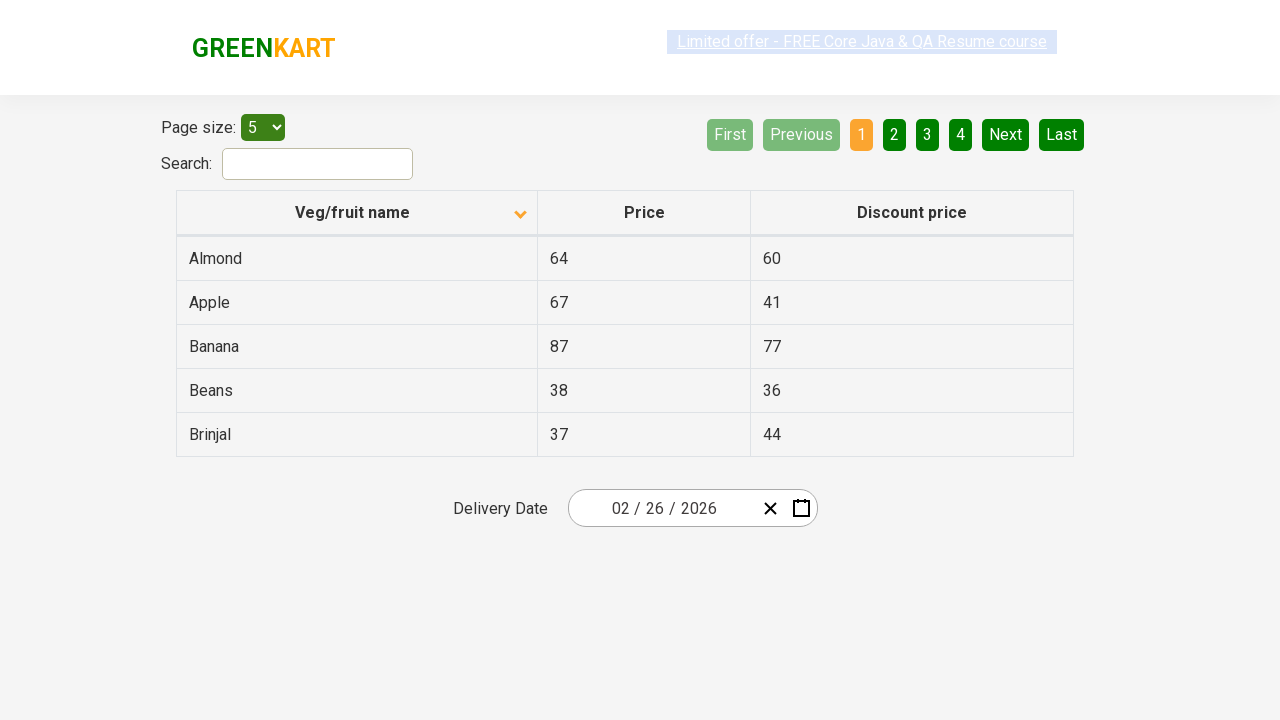